Tests drag-and-drop functionality on the jQuery UI demo page by dragging a source element onto a target drop zone within an iframe.

Starting URL: https://jqueryui.com/droppable/

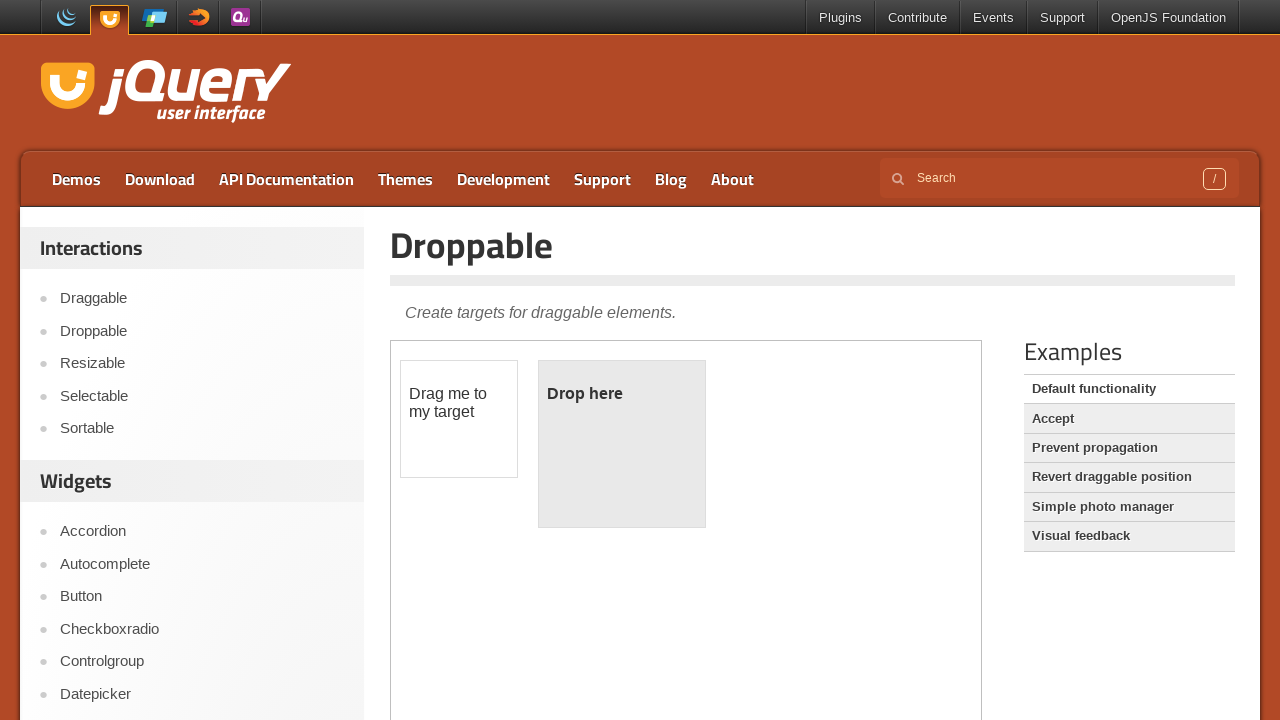

Located iframe.demo-frame containing the drag-and-drop demo
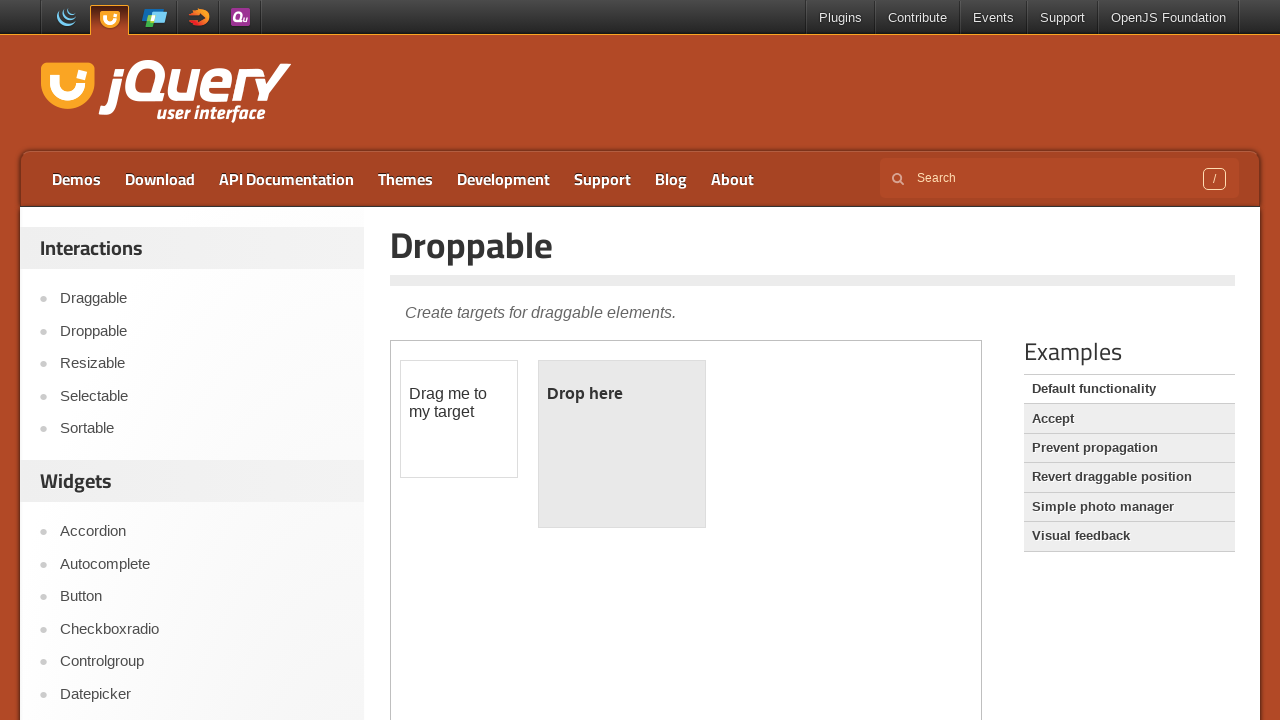

Located draggable source element with ID 'draggable'
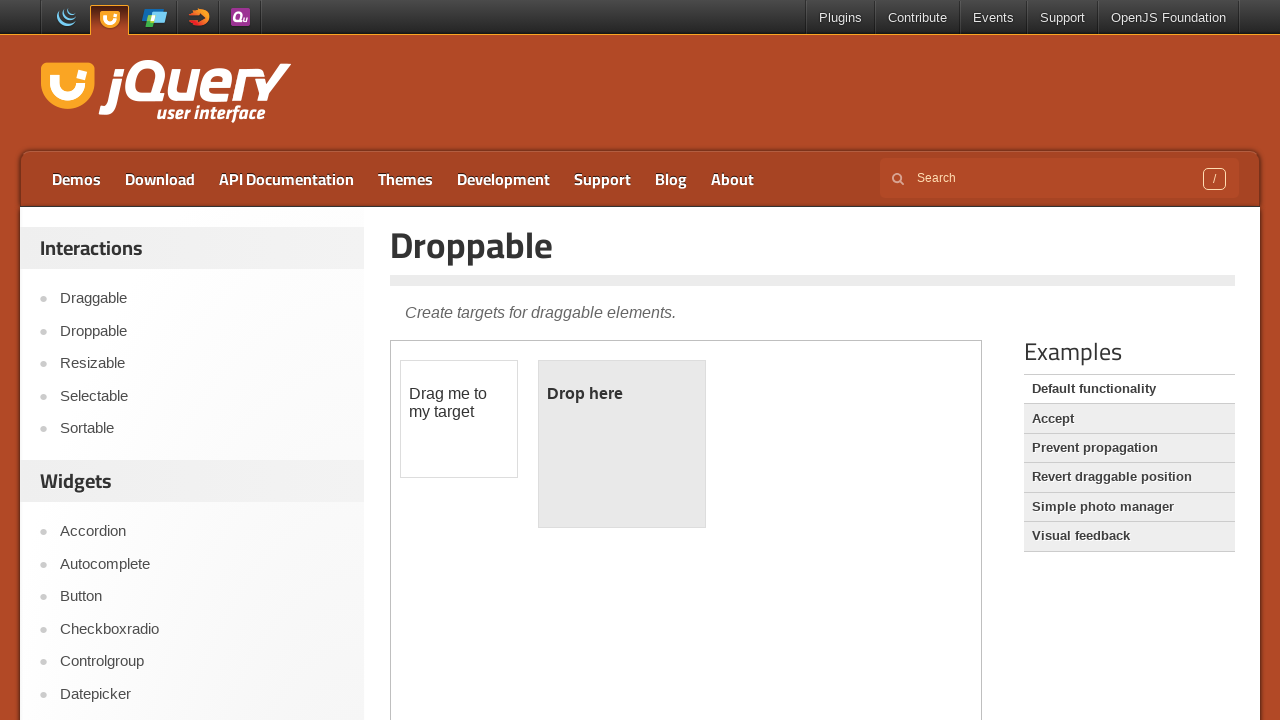

Located droppable target element with ID 'droppable'
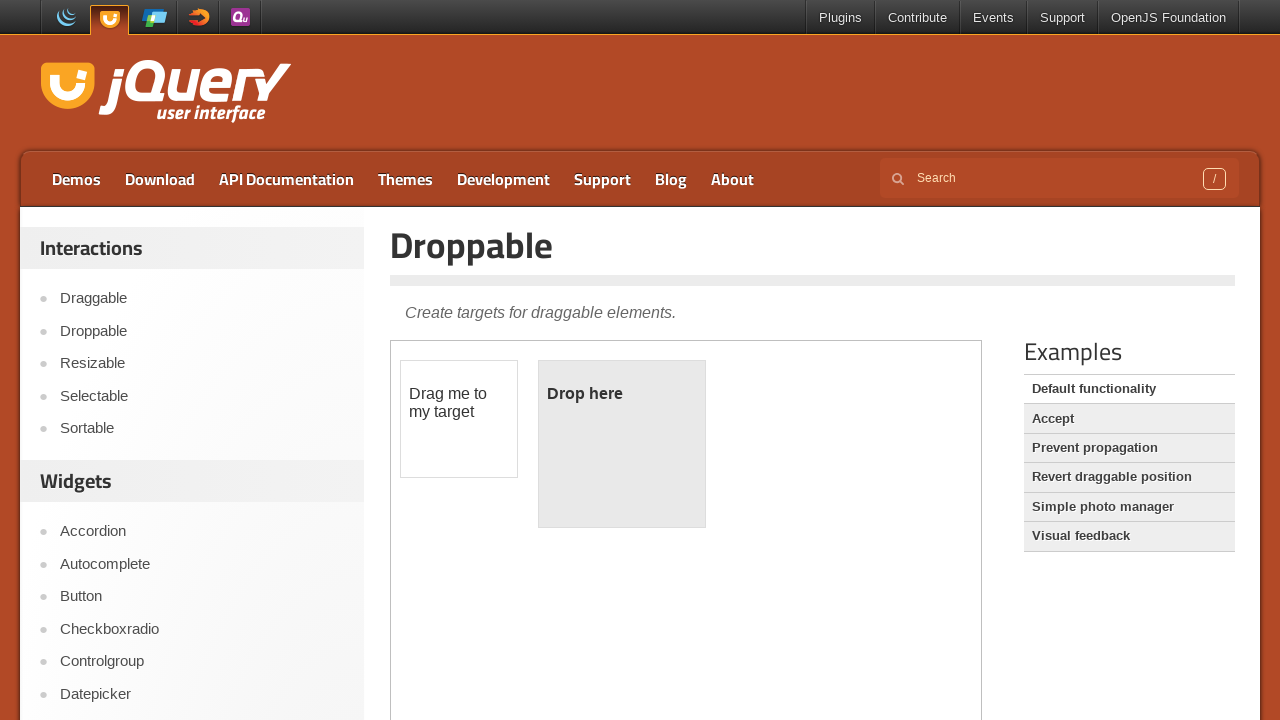

Dragged source element onto target drop zone at (622, 444)
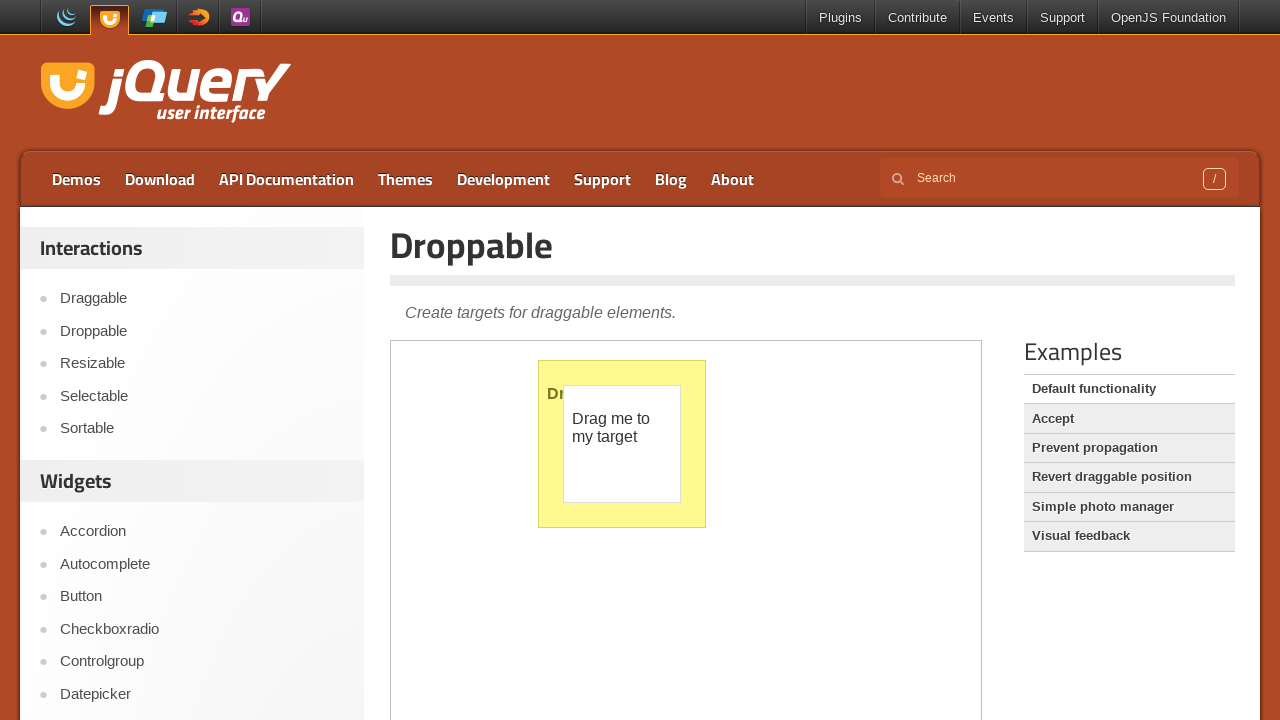

Verified drop was successful - droppable element now displays 'Dropped!' text
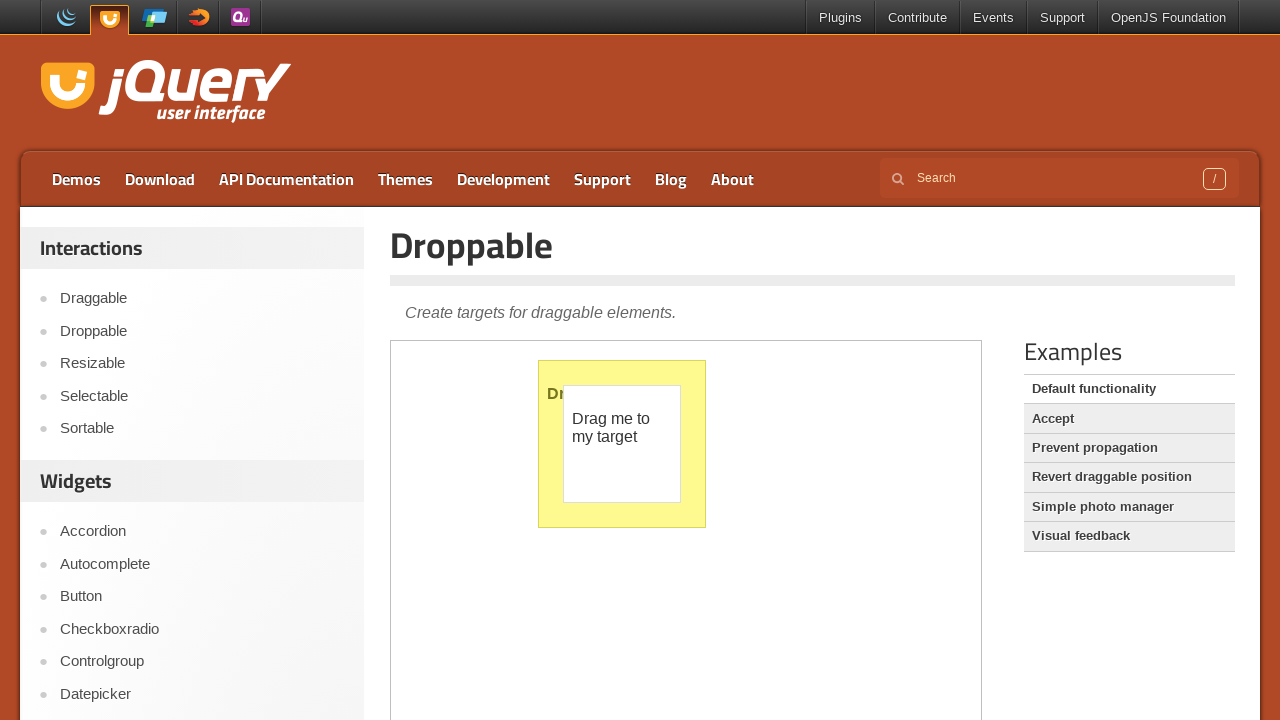

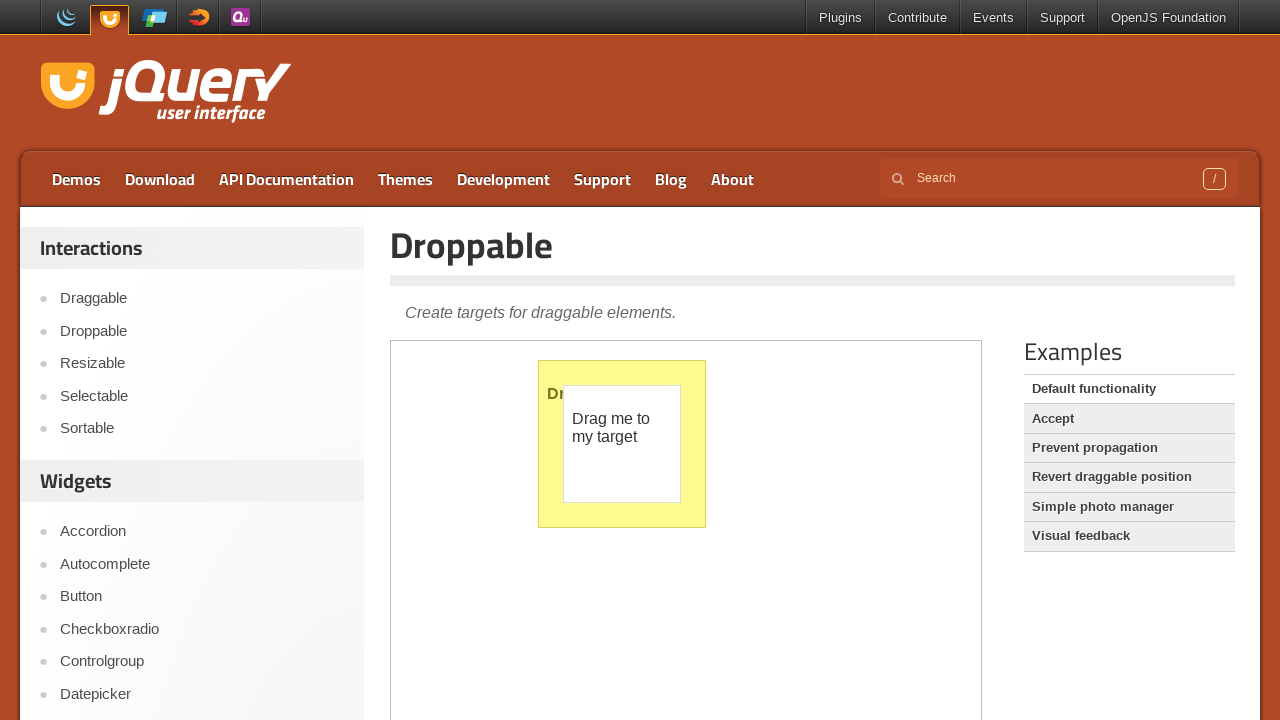